Tests the Enable button functionality - clicks Enable, waits for loading to complete, and verifies the input box is enabled and "It's enabled!" message appears

Starting URL: https://practice.cydeo.com/dynamic_controls

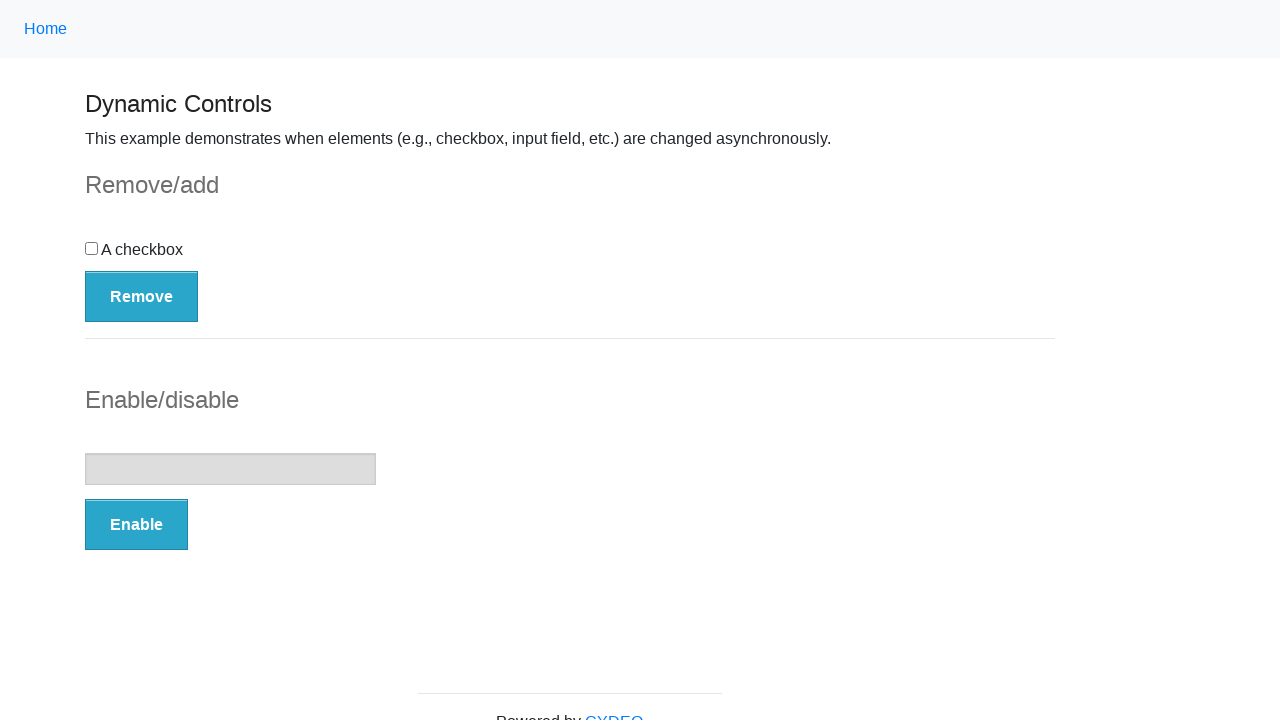

Clicked the Enable button at (136, 525) on button:has-text('Enable')
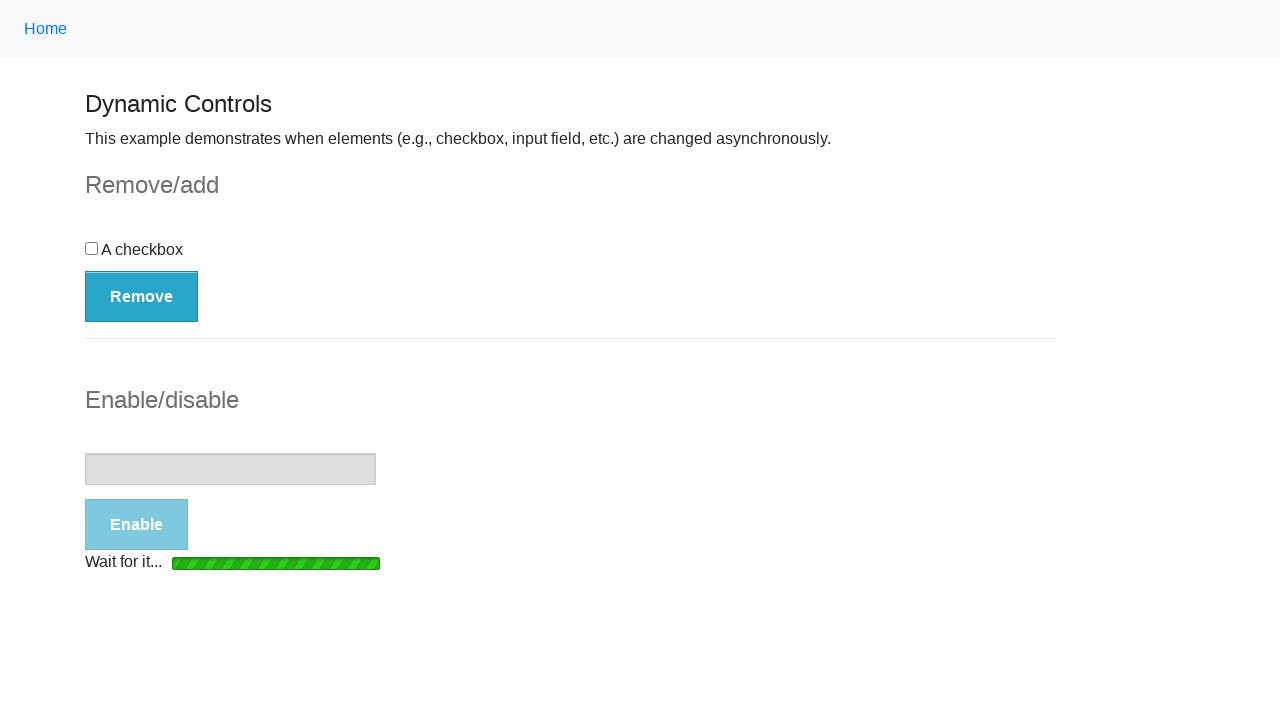

Waited for loading bar to disappear
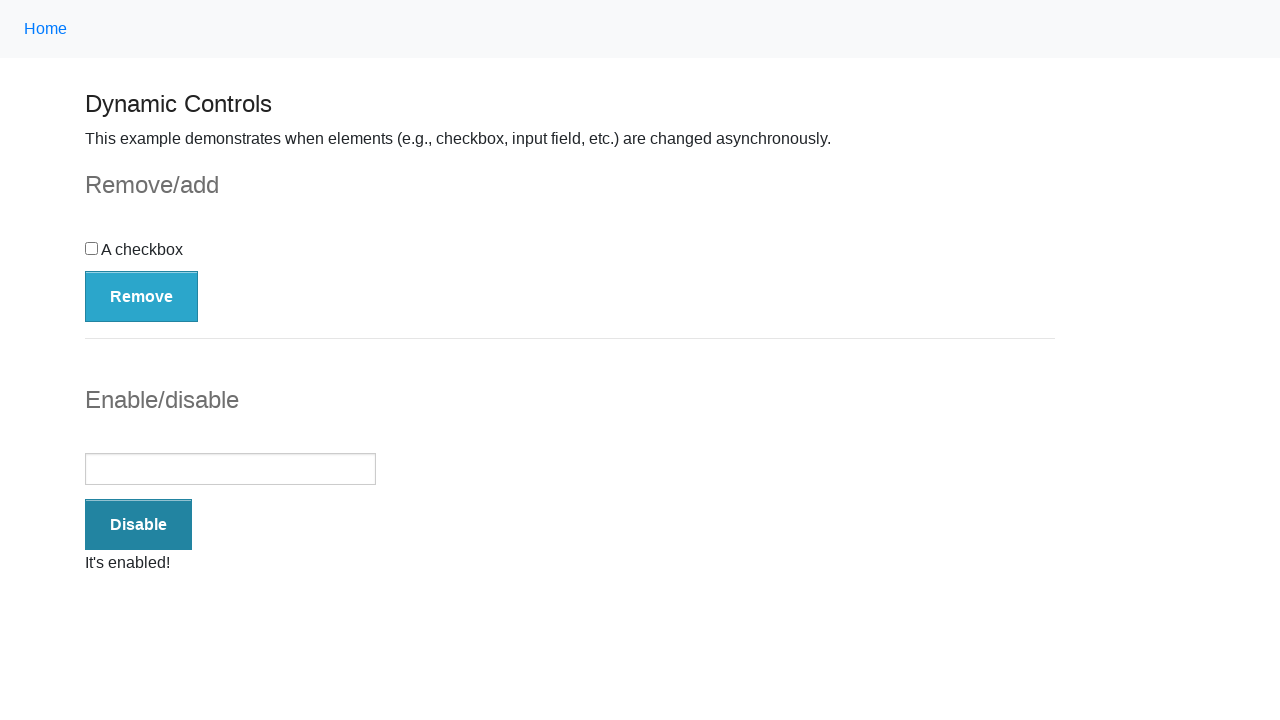

Verified input box is enabled (no disabled attribute)
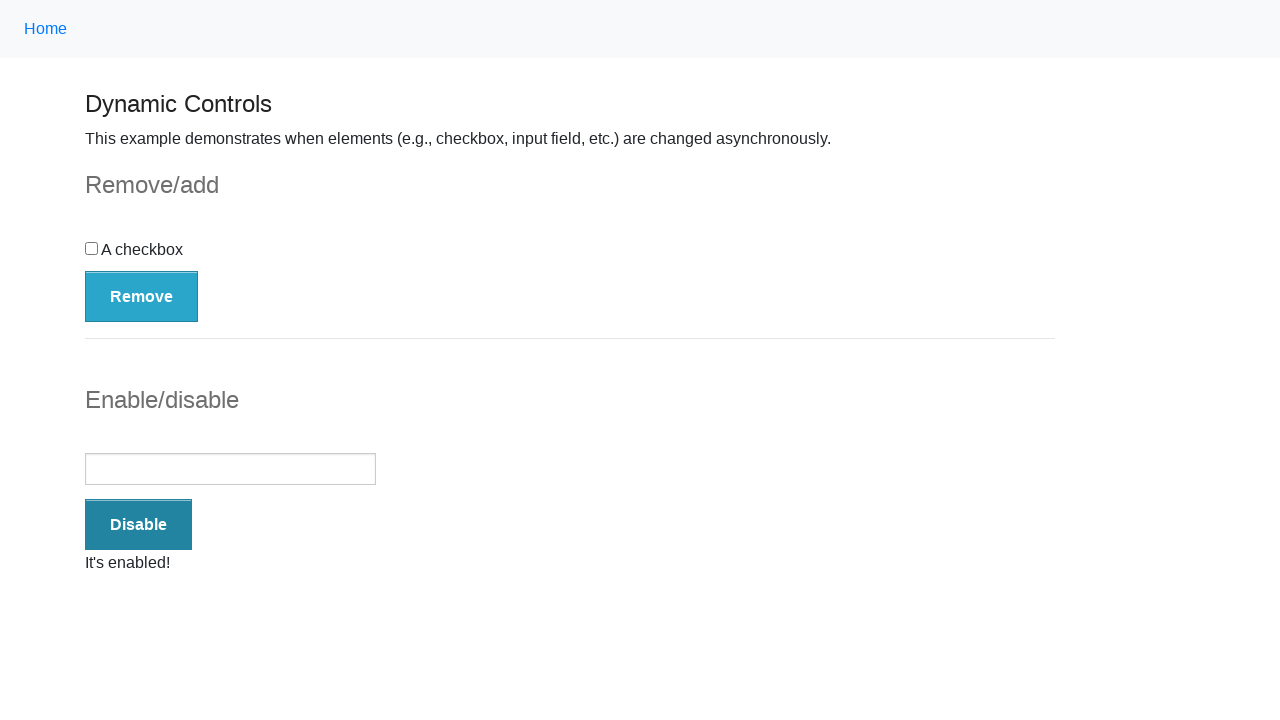

Verified "It's enabled!" message is displayed
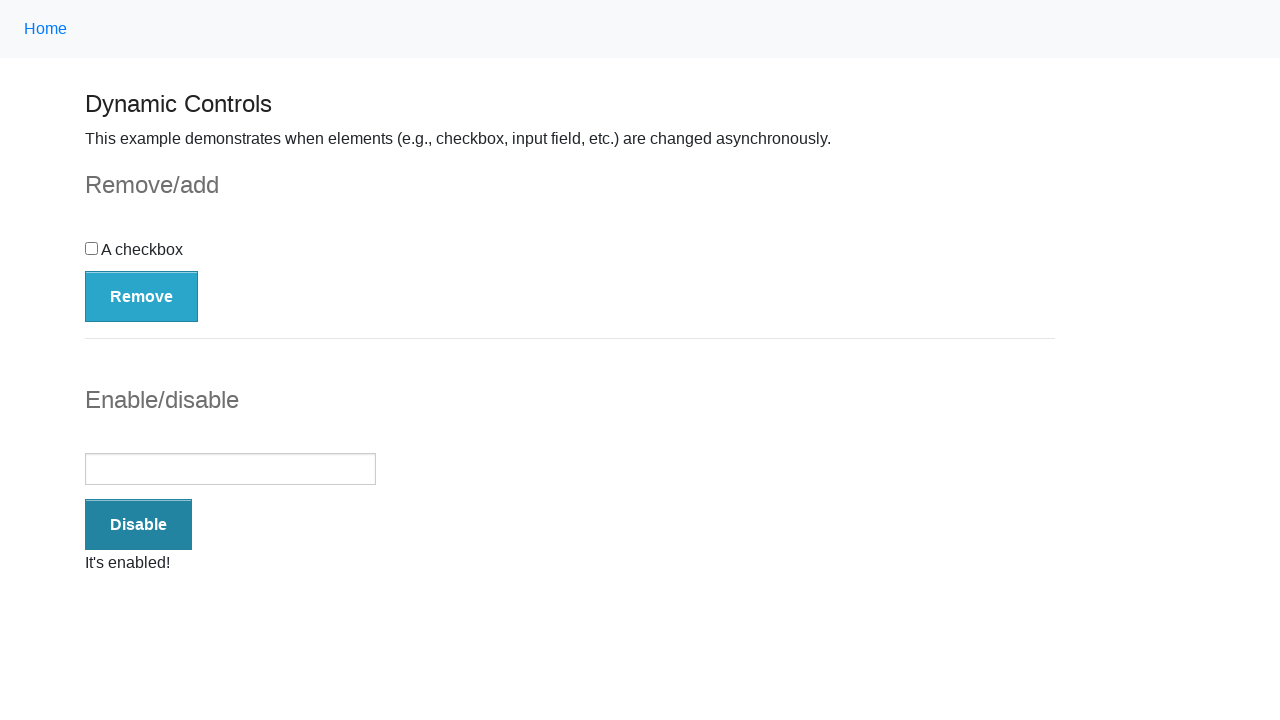

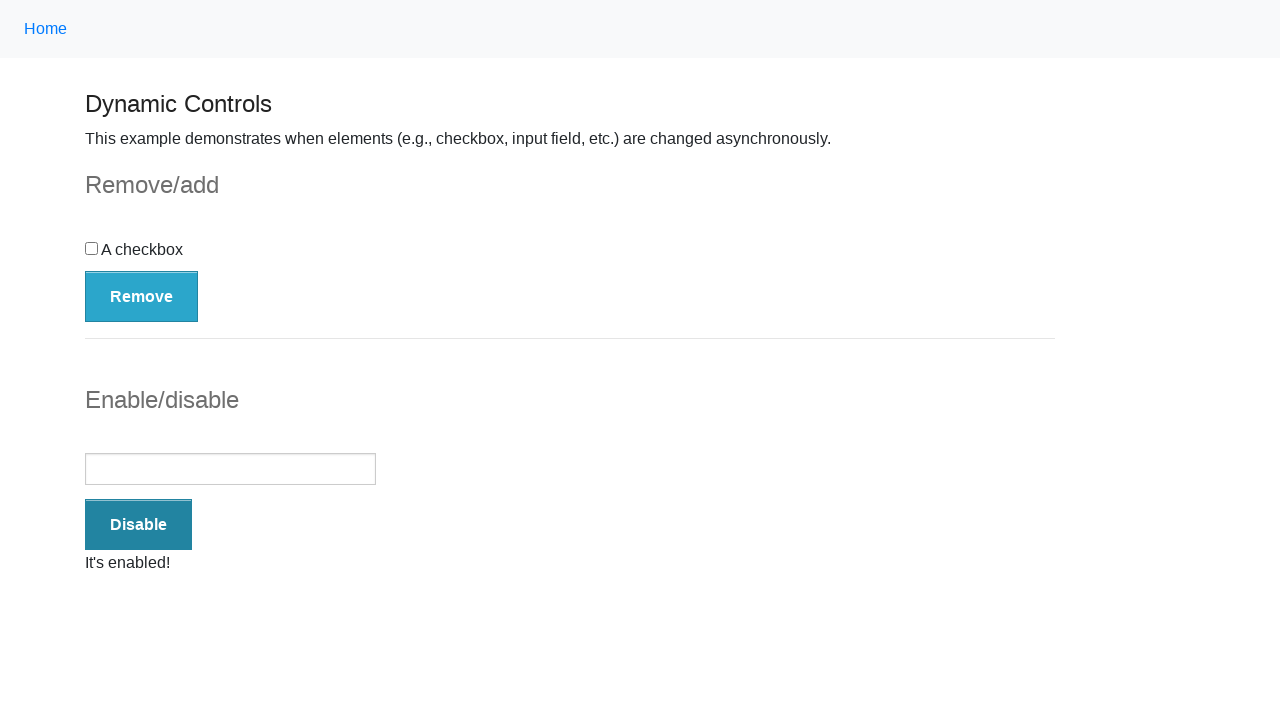